Tests that the counter displays the current number of todo items as they are added

Starting URL: https://demo.playwright.dev/todomvc

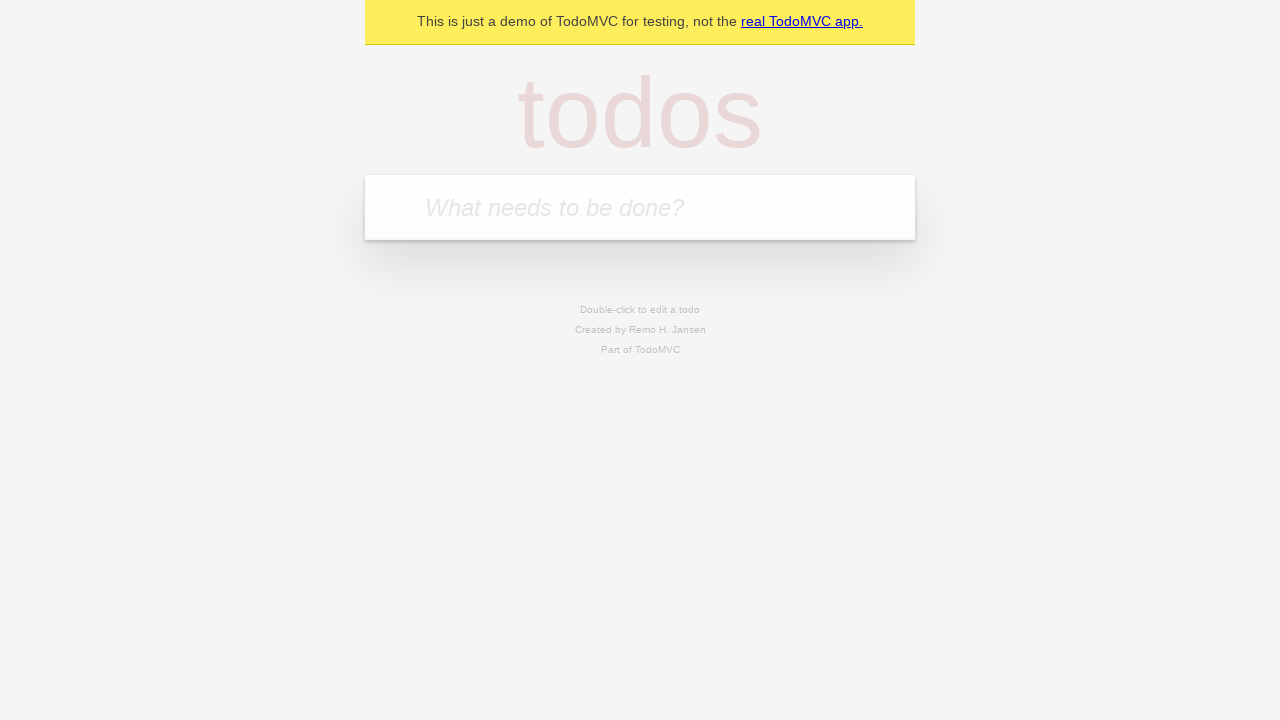

Filled todo input with 'buy some cheese' on internal:attr=[placeholder="What needs to be done?"i]
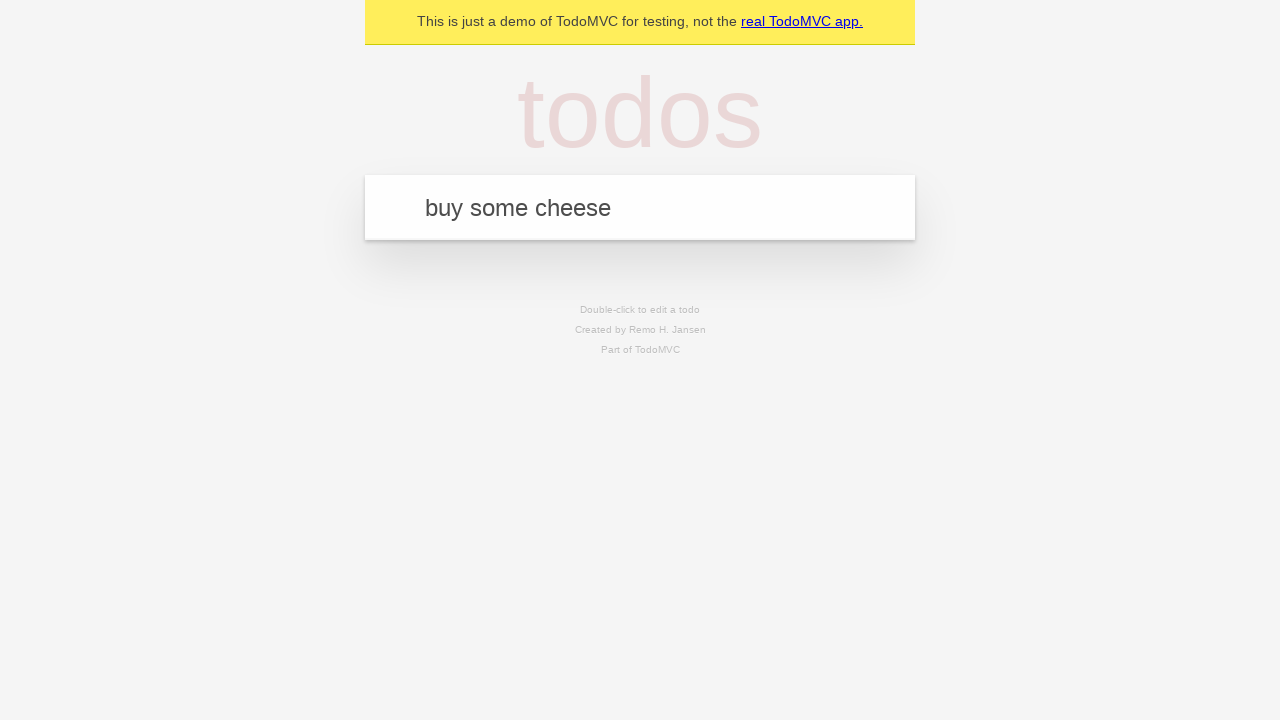

Pressed Enter to add first todo item on internal:attr=[placeholder="What needs to be done?"i]
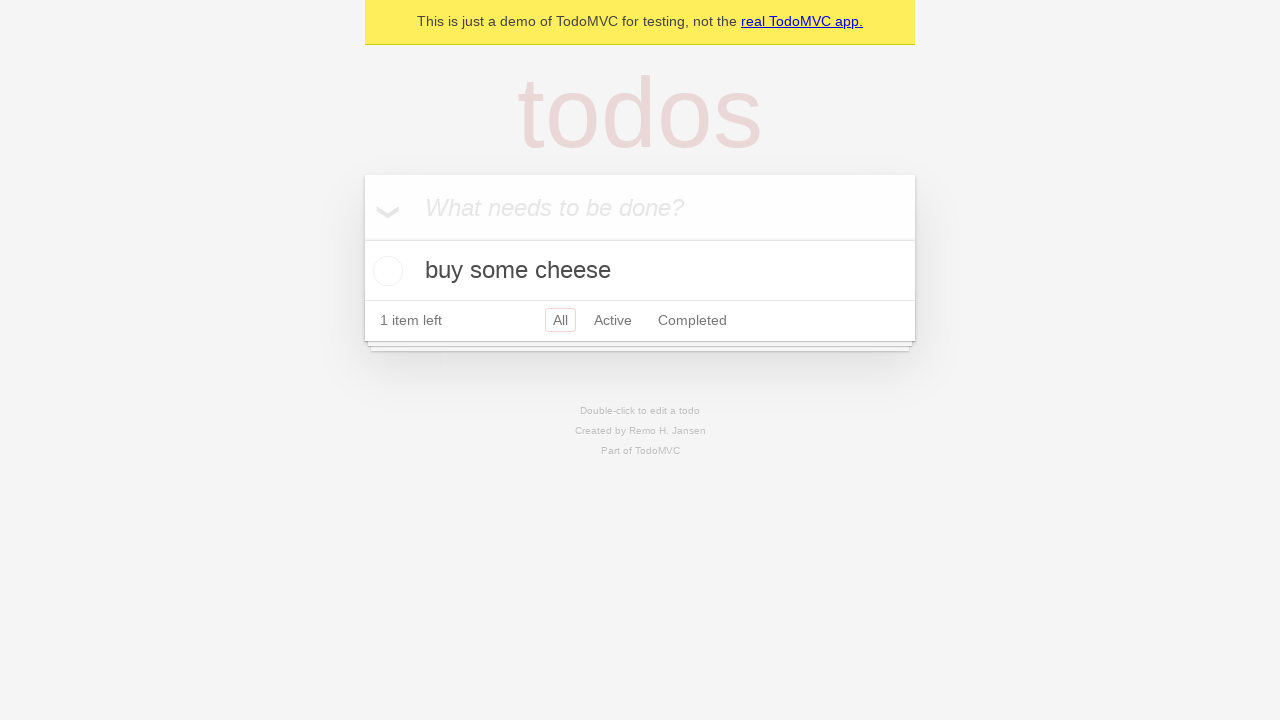

Todo counter element appeared showing 1 item
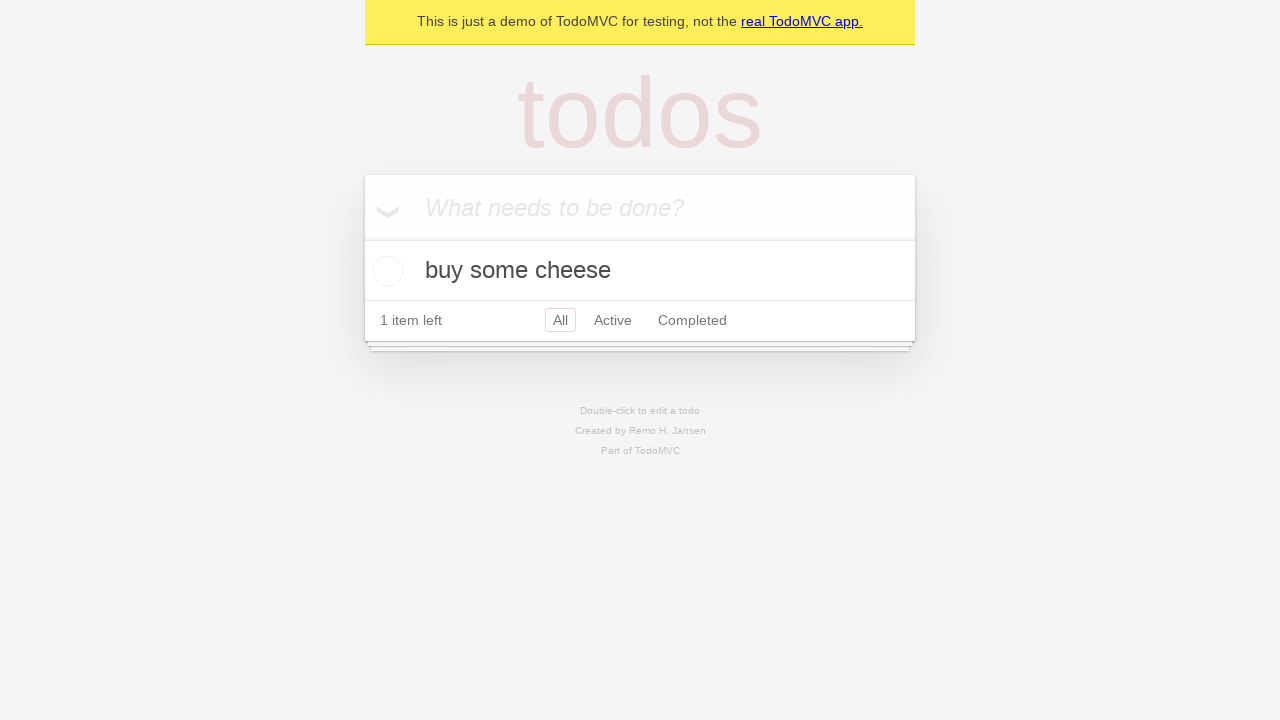

Filled todo input with 'feed the cat' on internal:attr=[placeholder="What needs to be done?"i]
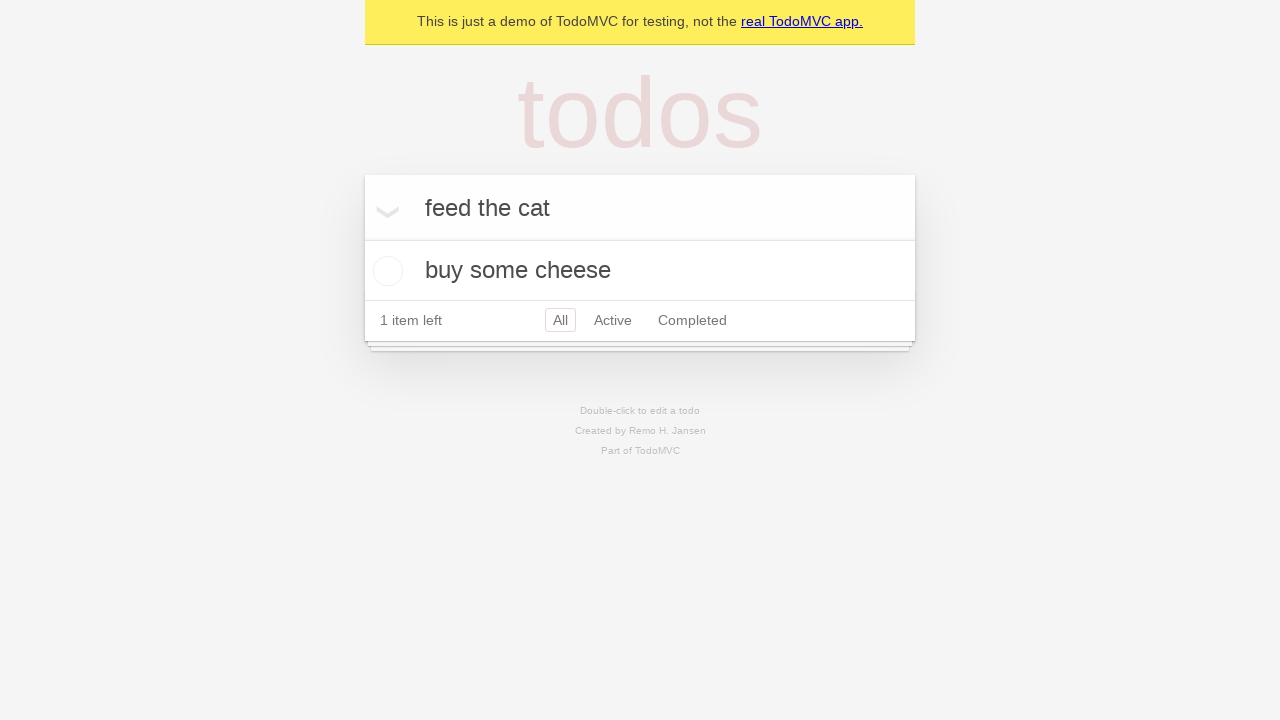

Pressed Enter to add second todo item on internal:attr=[placeholder="What needs to be done?"i]
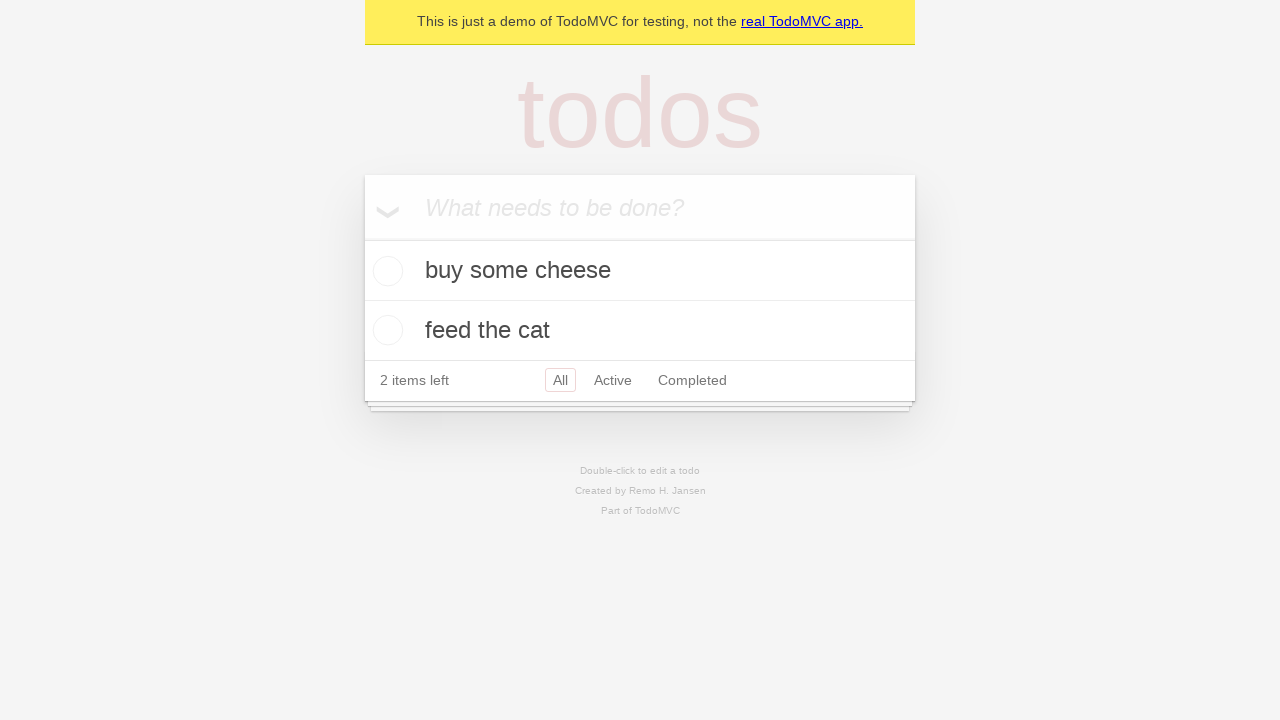

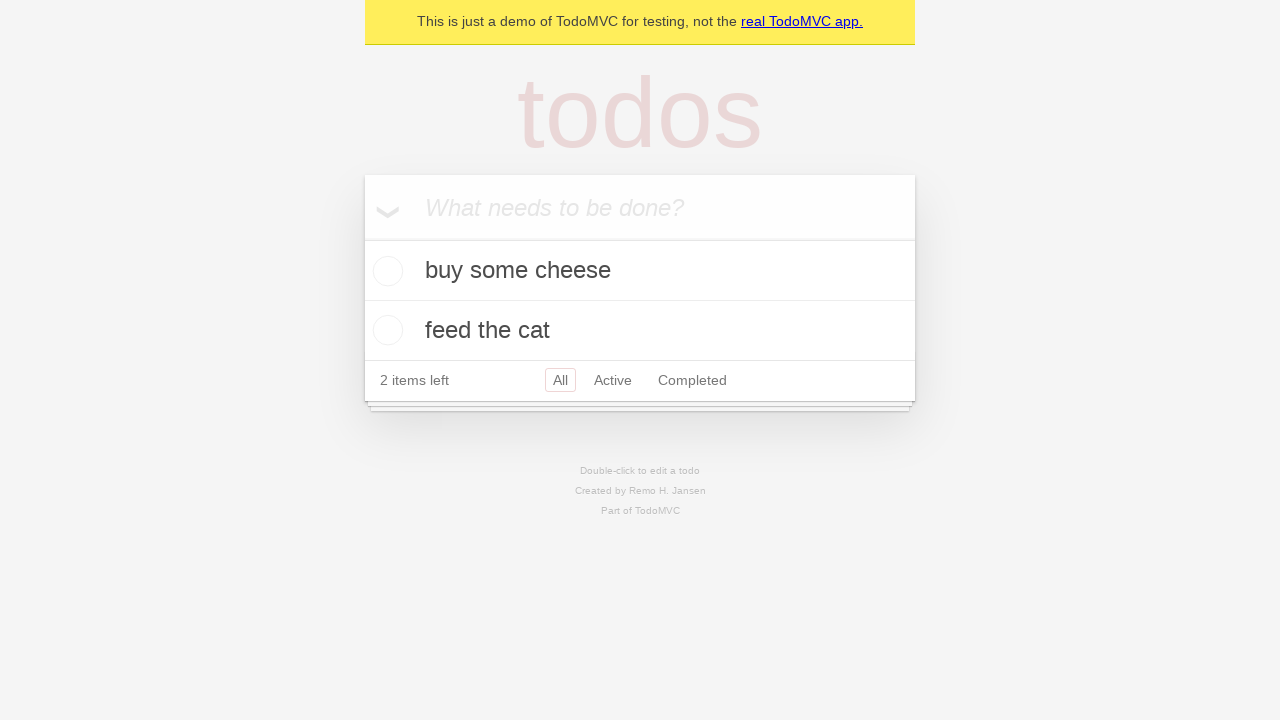